Navigates to a page, clicks on a calculated link text value, and fills out a registration form with test data

Starting URL: http://suninjuly.github.io/find_link_text

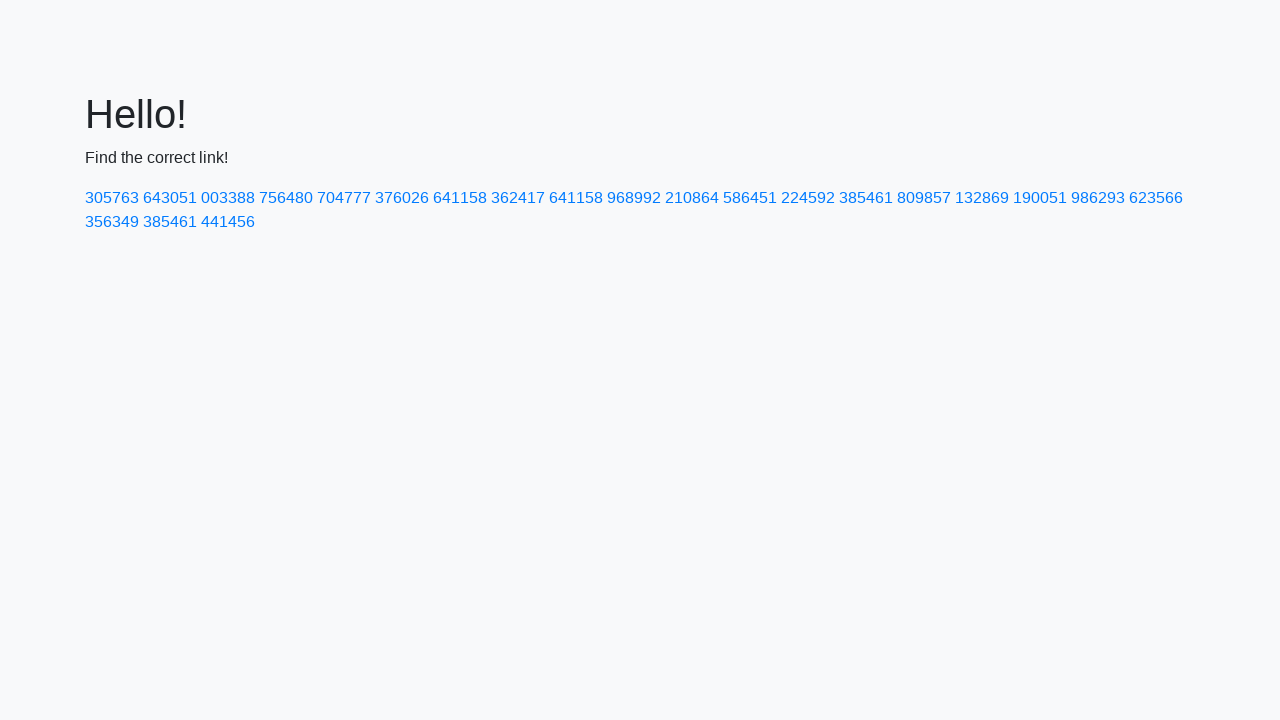

Calculated target number using mathematical formula
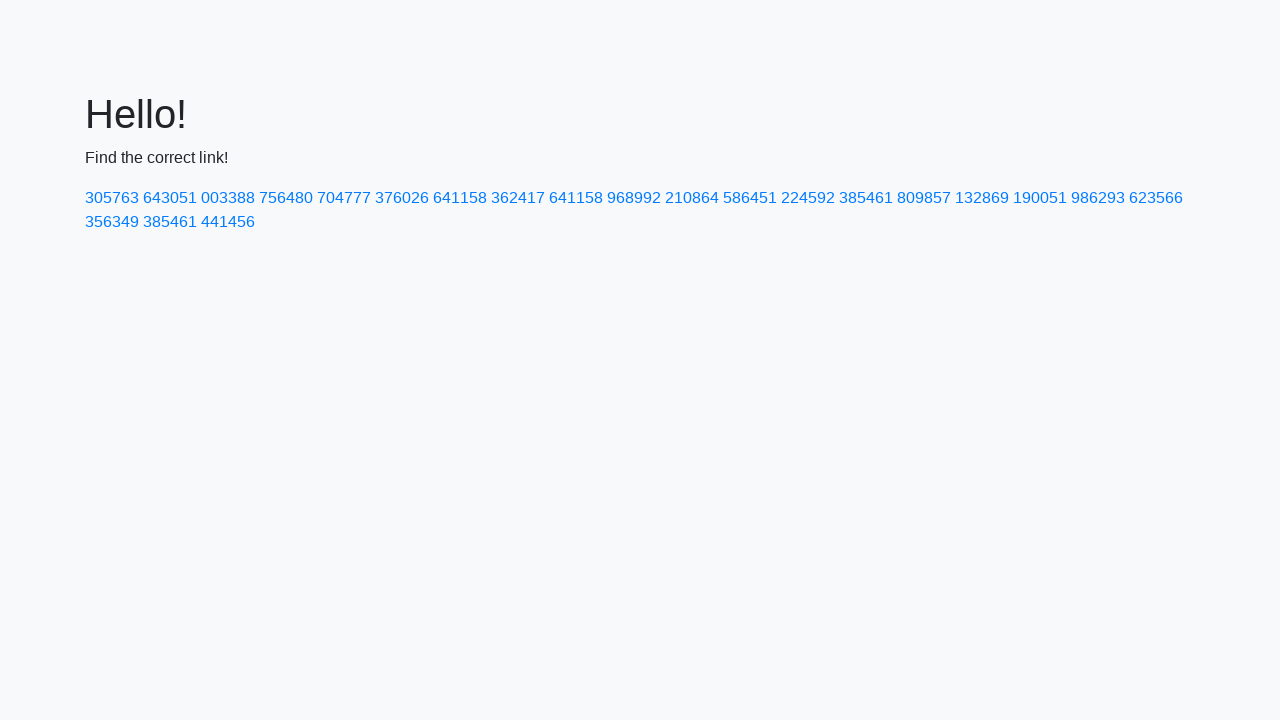

Clicked on link with calculated number '224592' at (808, 198) on a:has-text('224592')
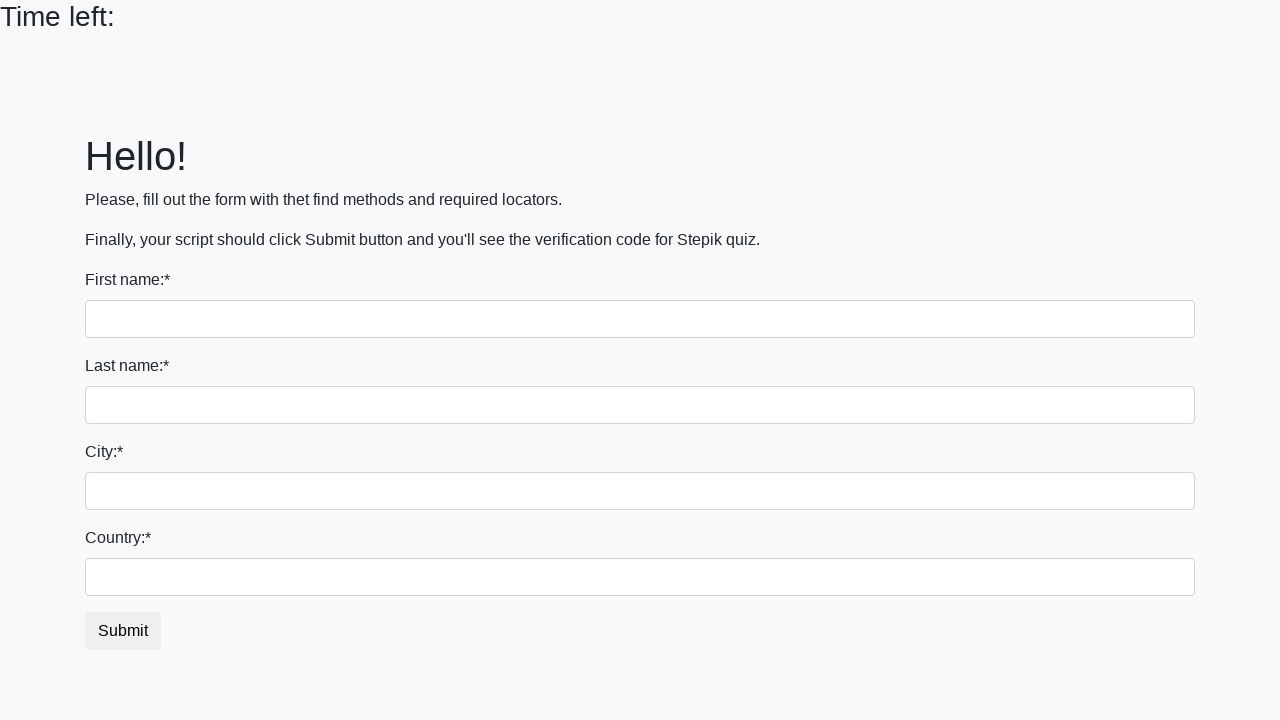

Filled first_name field with 'Ivan' on input[name='first_name']
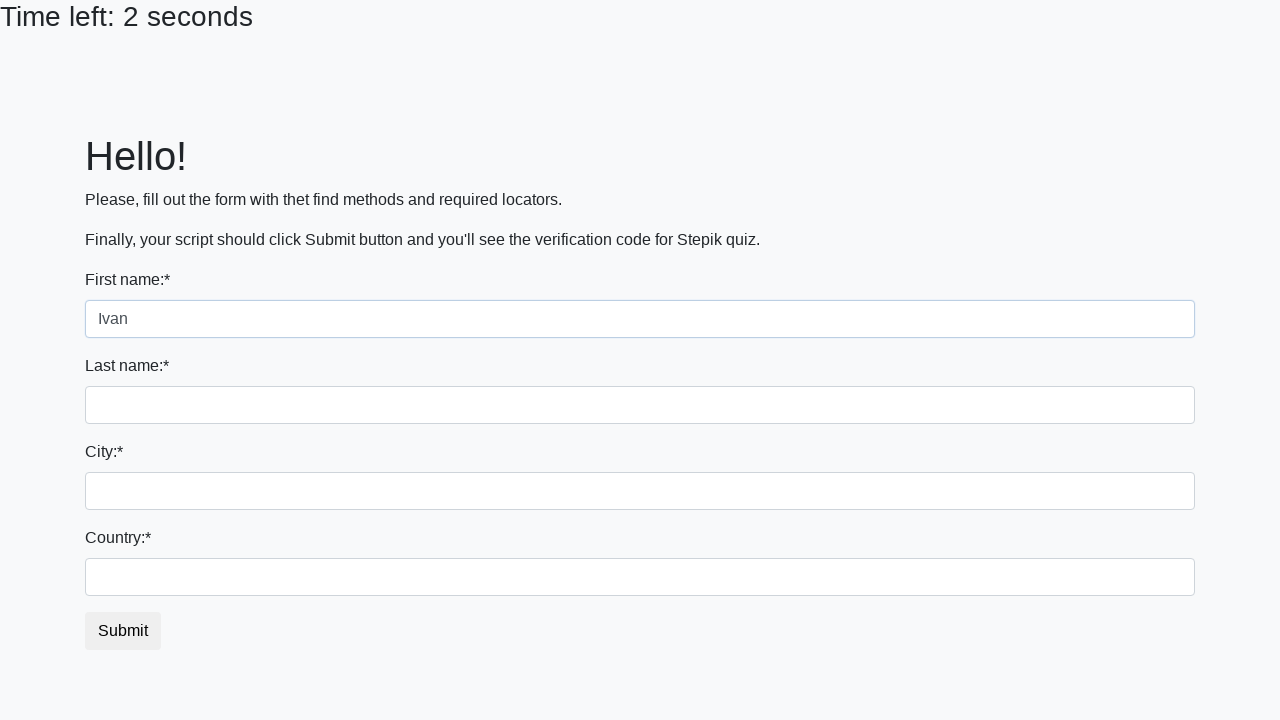

Filled last_name field with 'Petrov' on input[name='last_name']
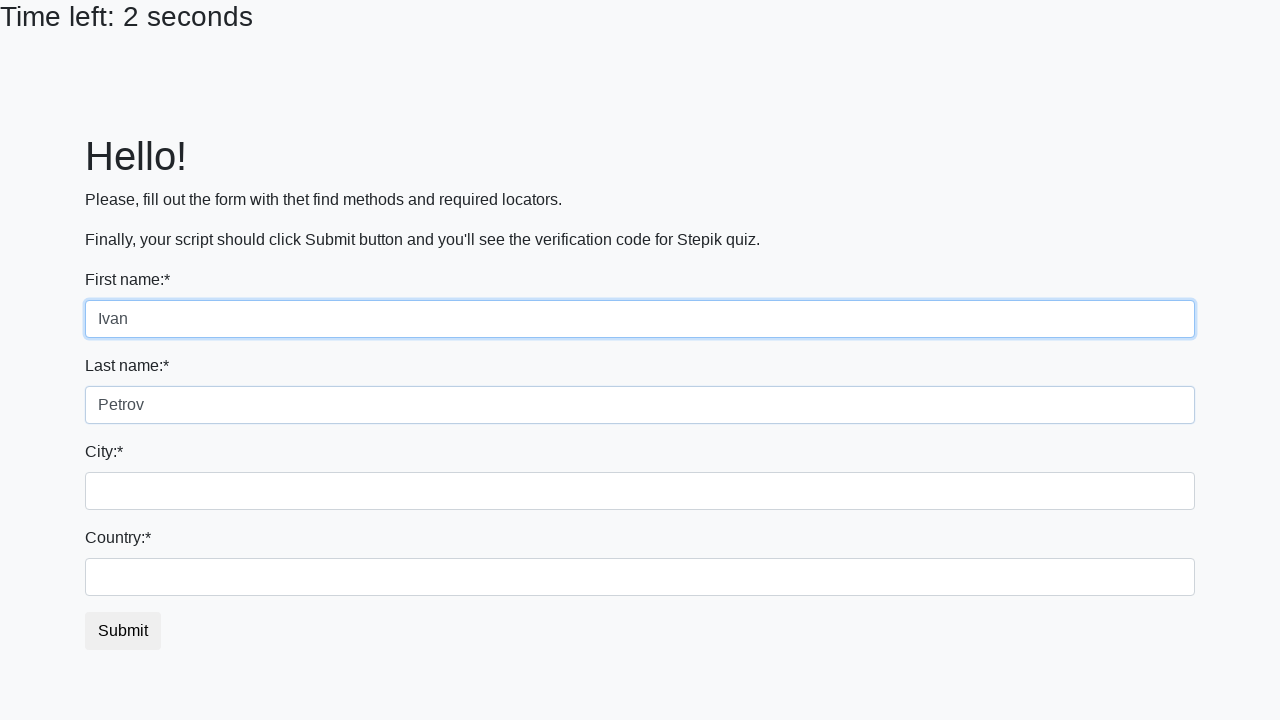

Filled firstname field with 'Smolensk' on input[name='firstname']
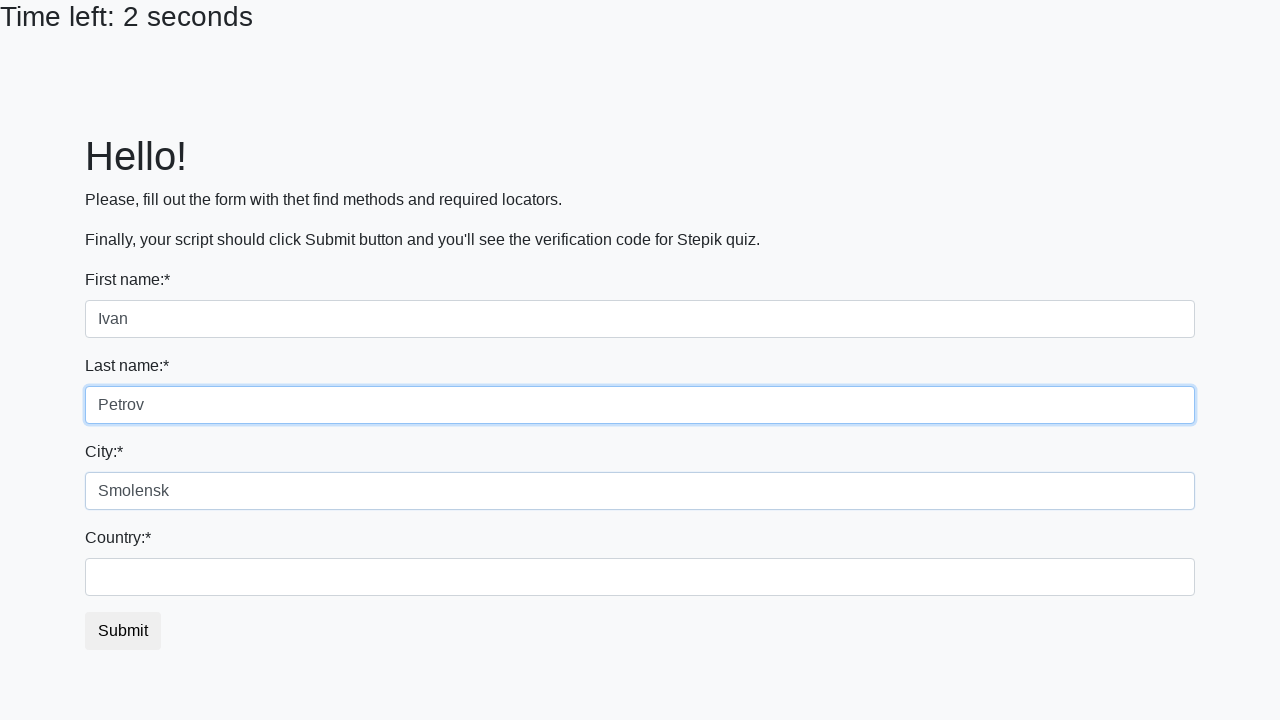

Filled country field with 'Russia' on #country
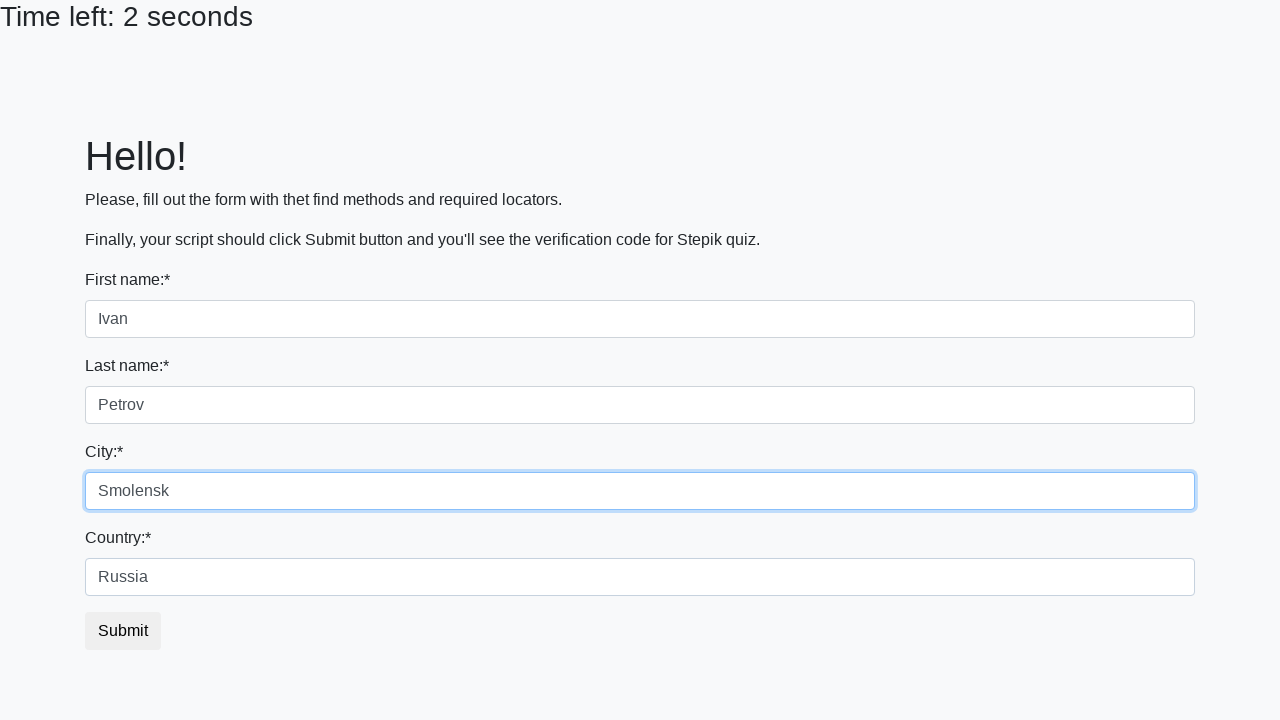

Clicked submit button to submit registration form at (123, 631) on .btn.btn-default
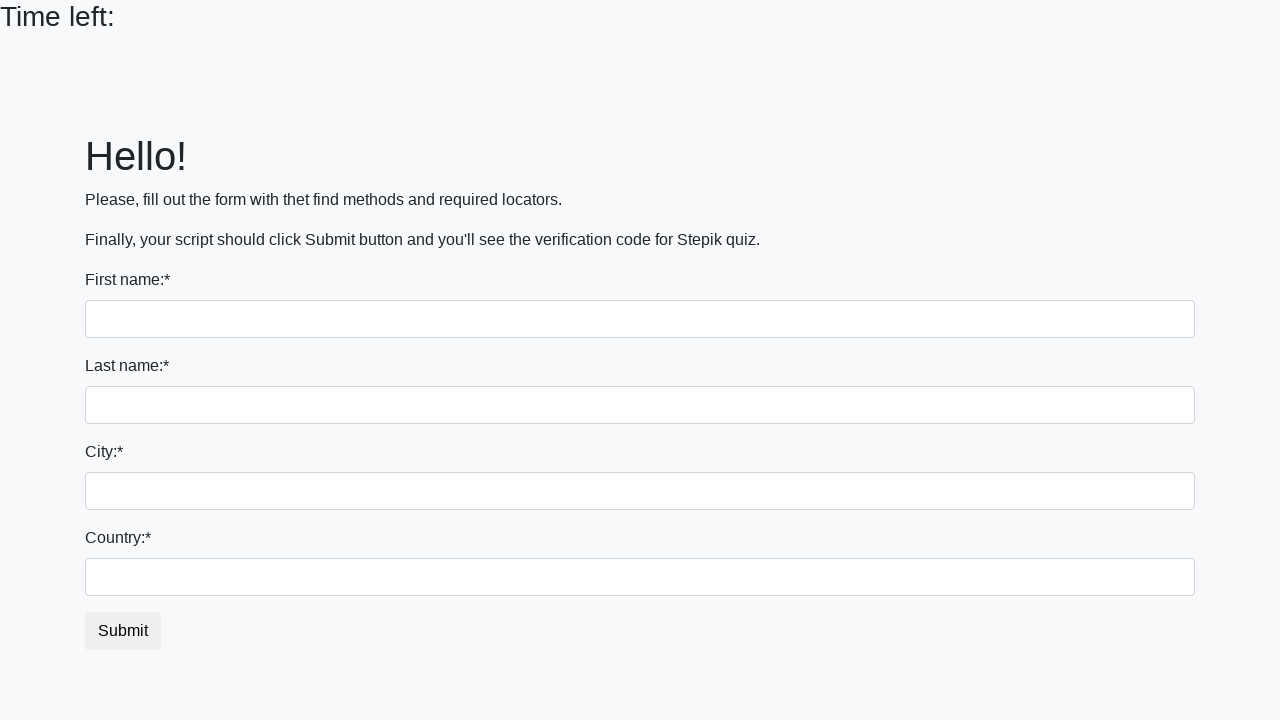

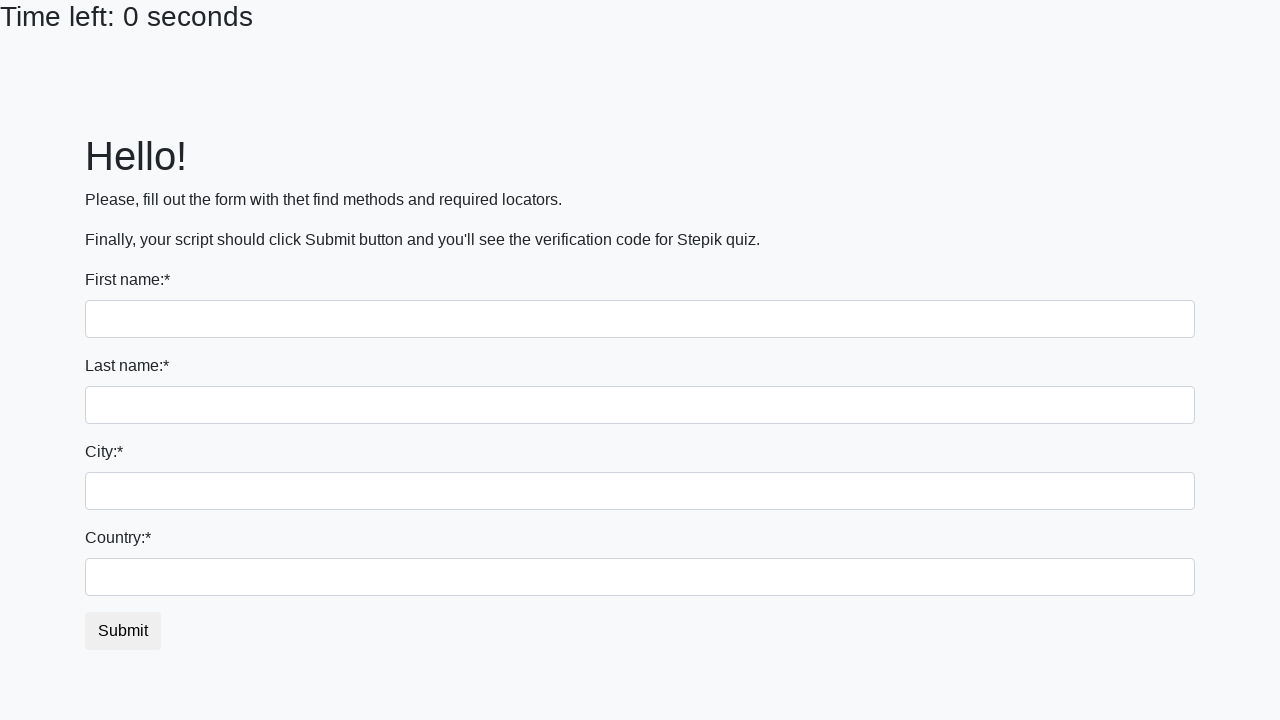